Tests handling of multiple alerts including a timed alert that appears after a delay

Starting URL: https://demoqa.com/alerts

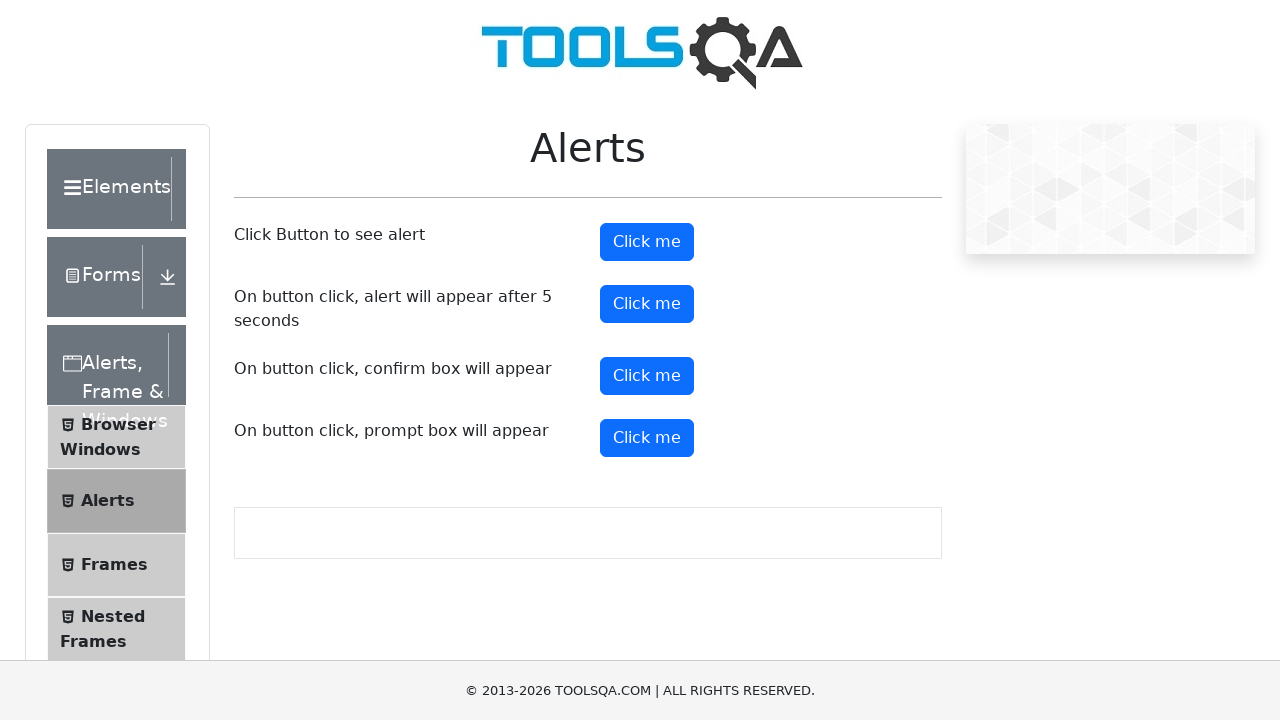

Set up dialog handler to automatically accept all alerts
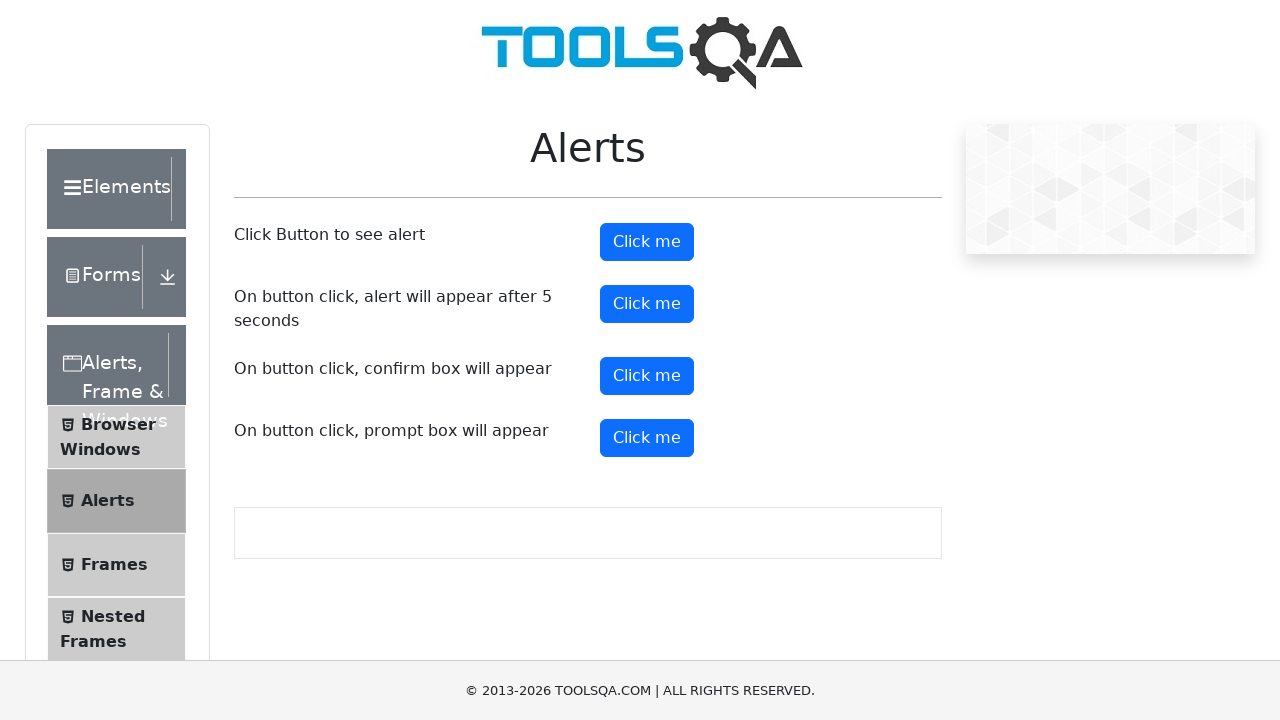

Clicked alert button to trigger first alert at (647, 242) on #alertButton
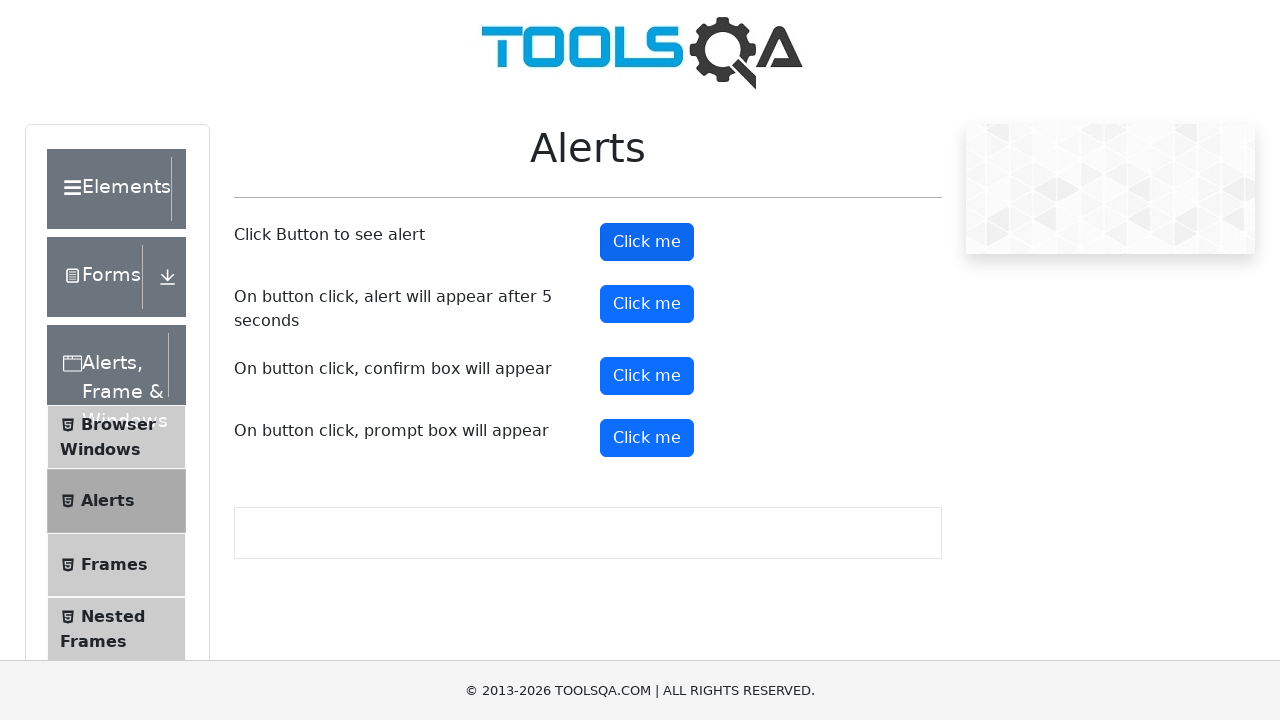

Clicked timer alert button to trigger timed alert at (647, 304) on #timerAlertButton
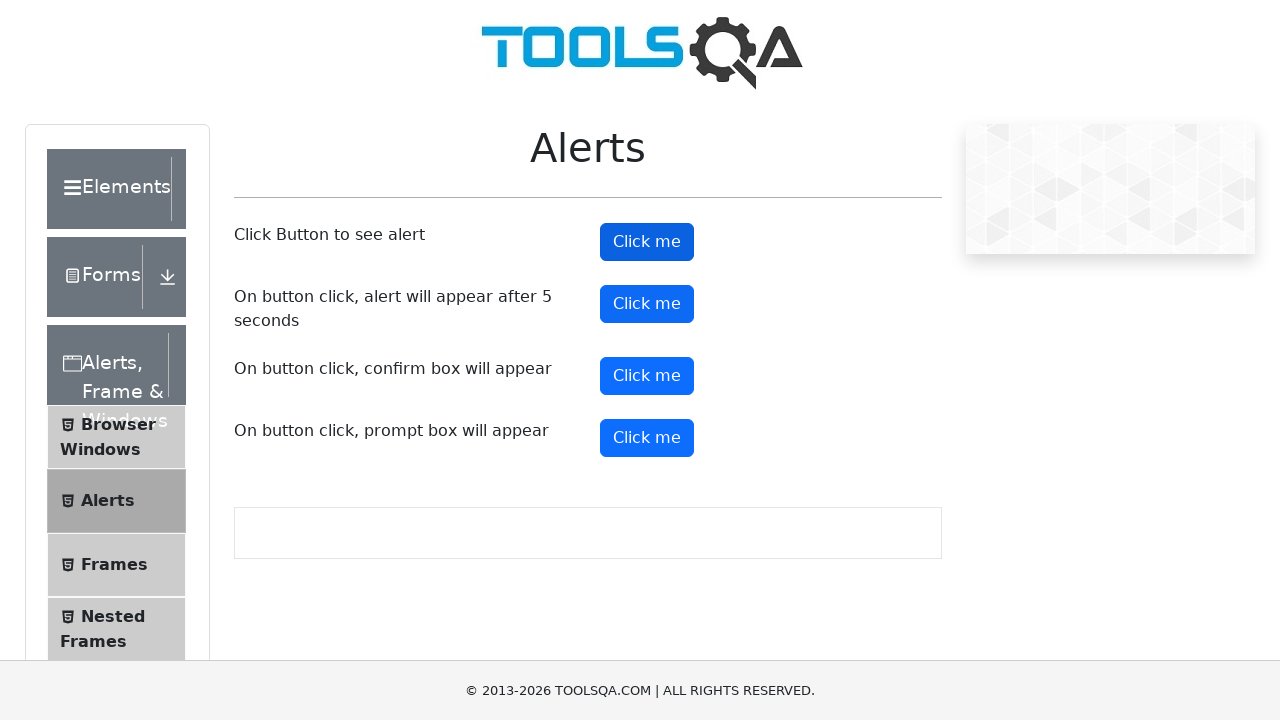

Waited 5.5 seconds for timed alert to appear and be accepted
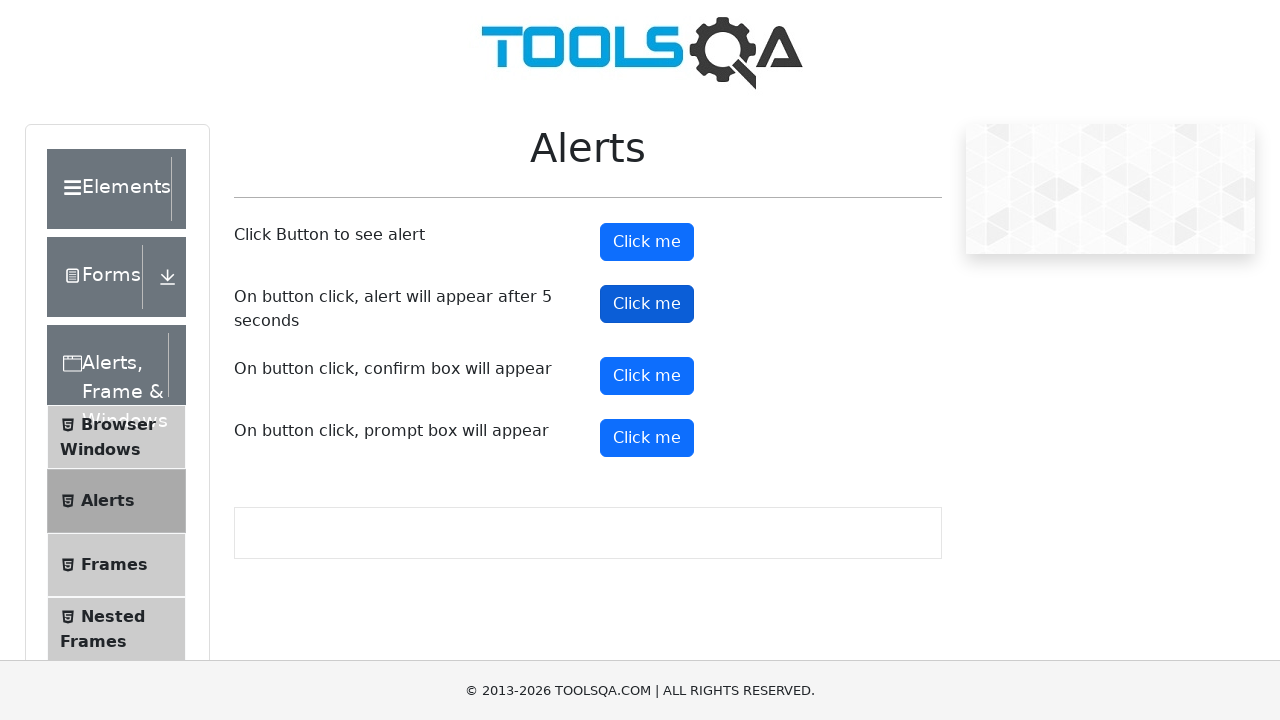

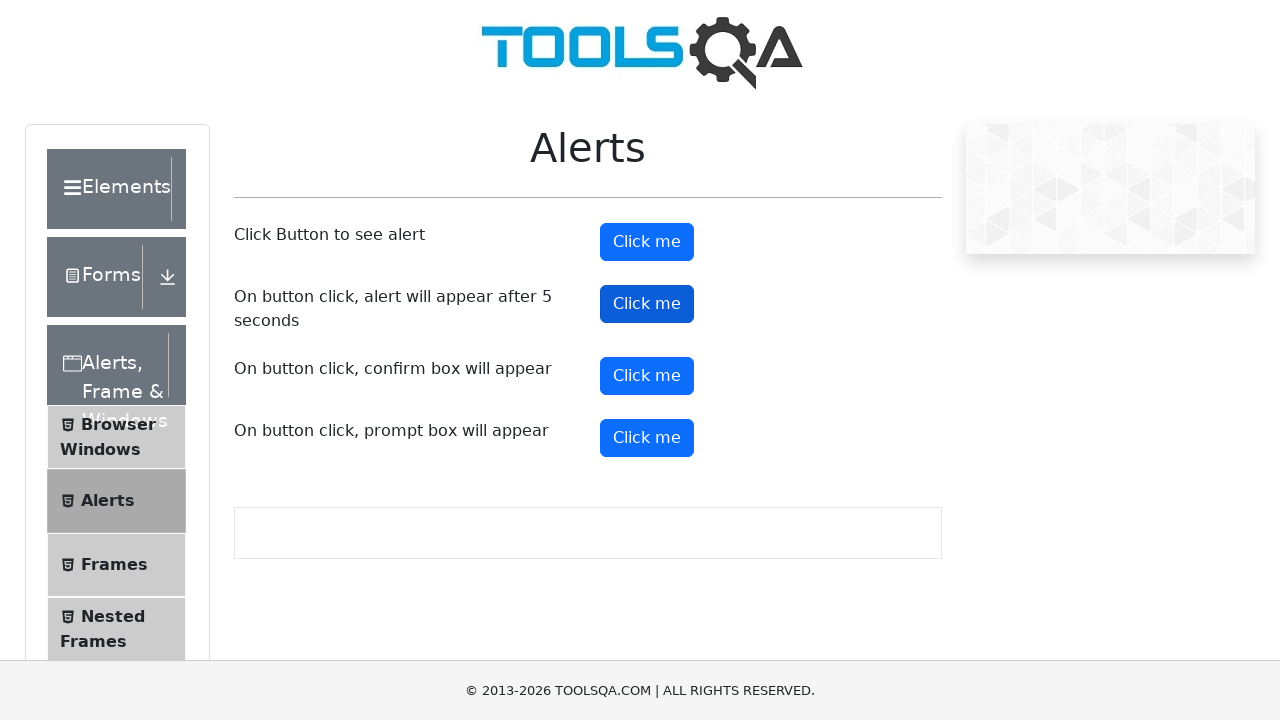